Navigates to Demo Tables page and verifies the last row of the first table is accessible

Starting URL: http://automationbykrishna.com

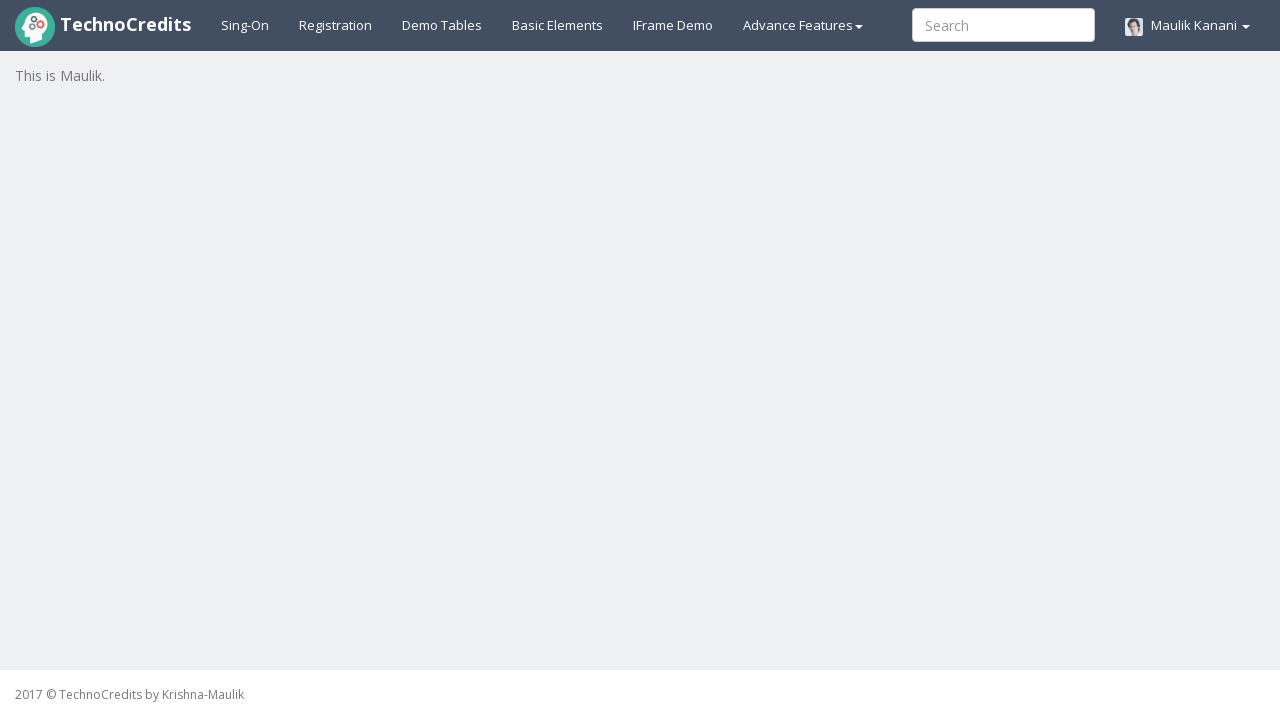

Navigated to http://automationbykrishna.com
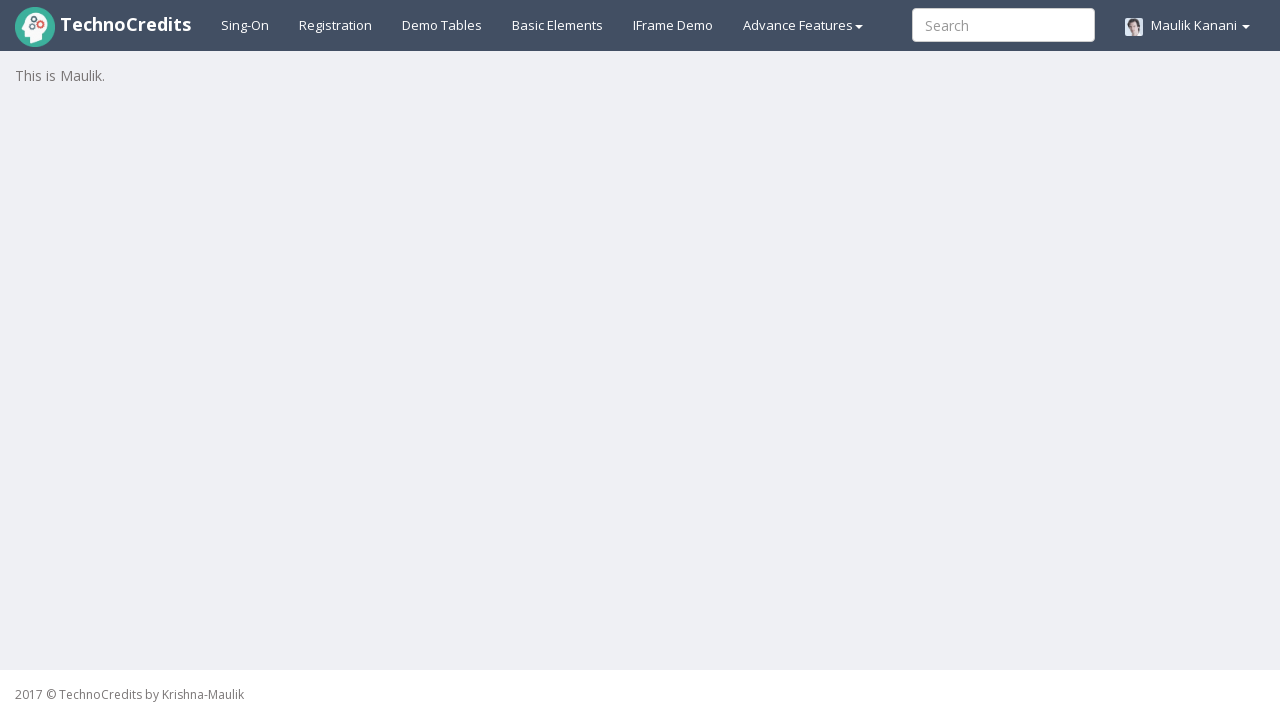

Clicked on Demo Tables link at (442, 25) on text=Demo Tables
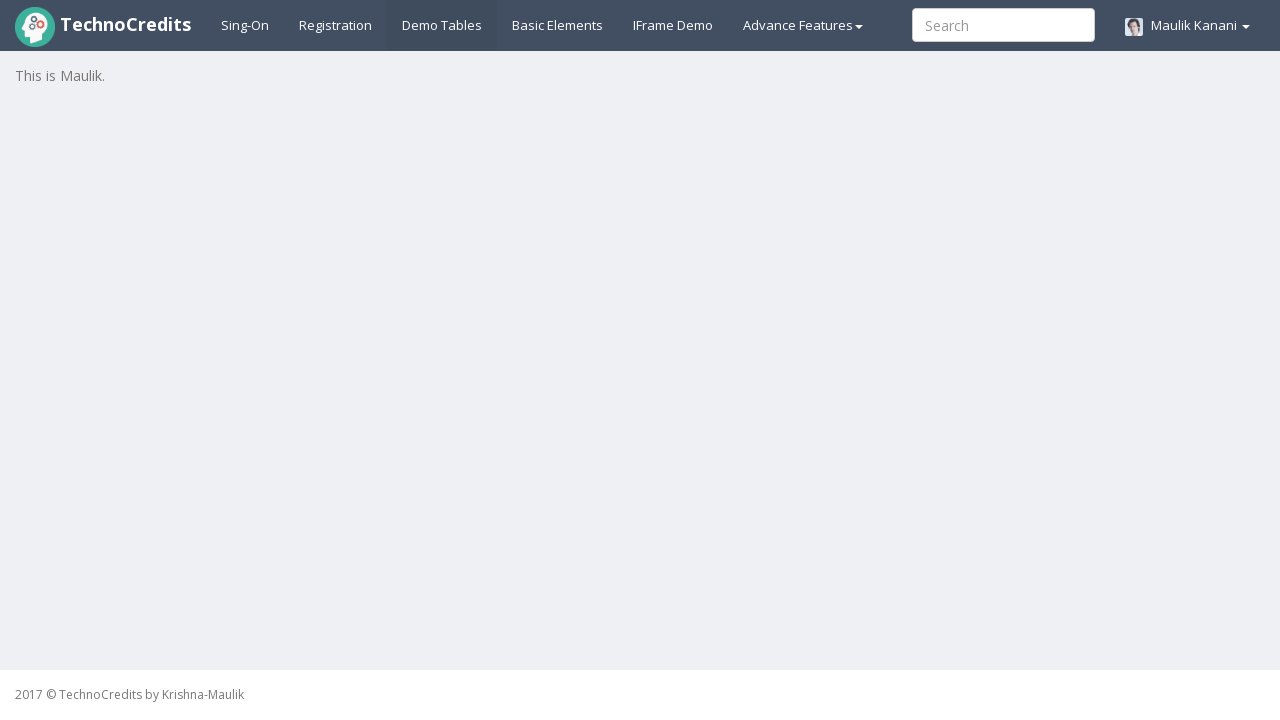

Table with id 'table1' tbody rows loaded and visible
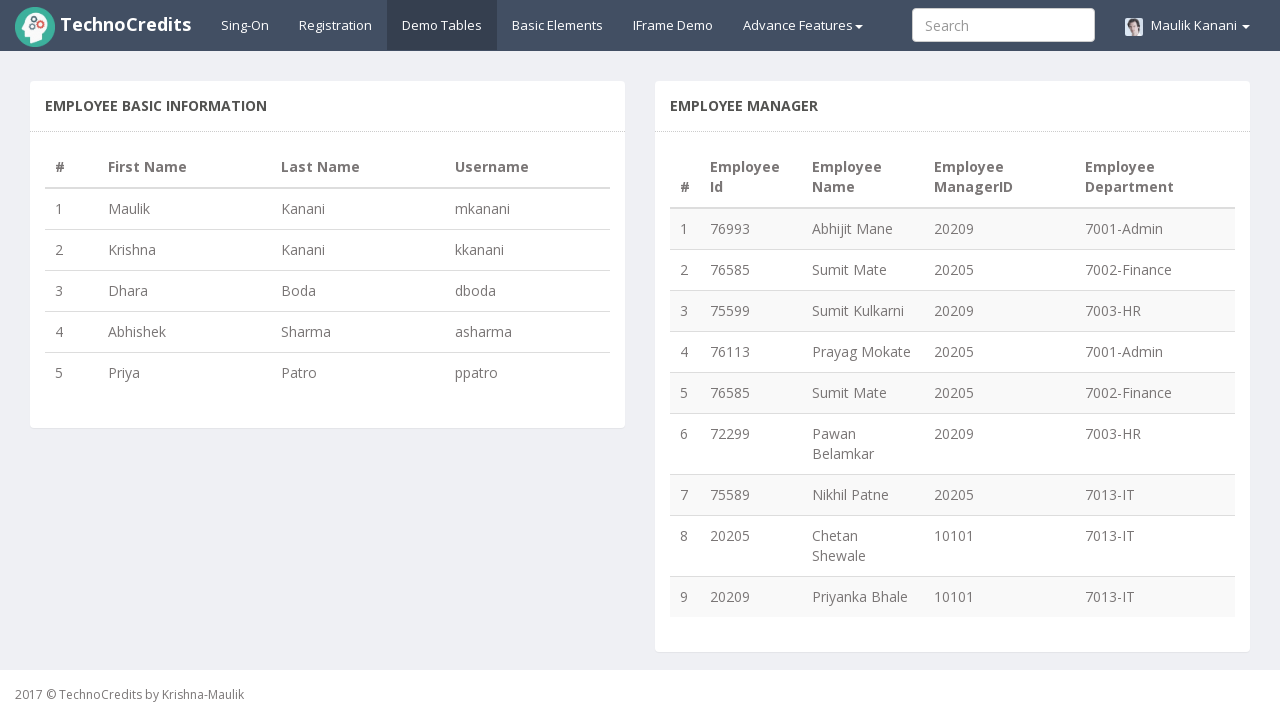

Last row of table1 verified and accessible
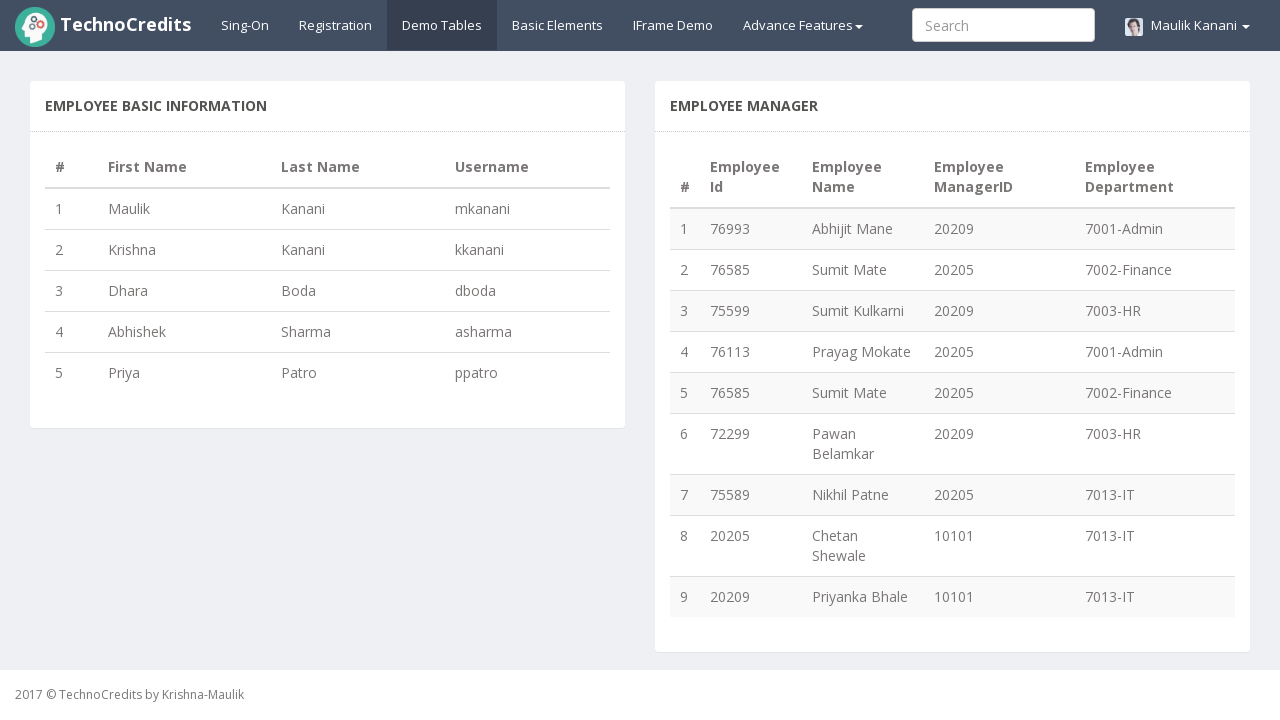

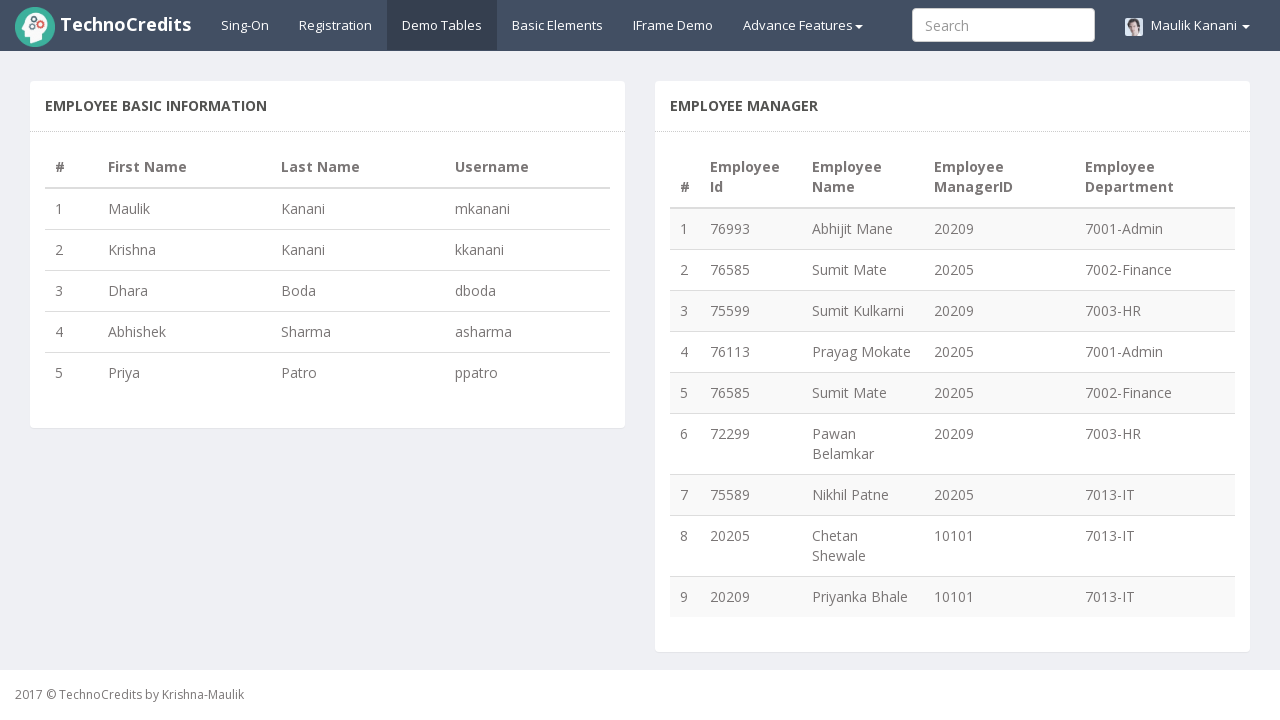